Tests a web form by filling a text input, checking unchecked checkboxes, and modifying a color picker value via JavaScript execution

Starting URL: https://www.selenium.dev/selenium/web/web-form.html

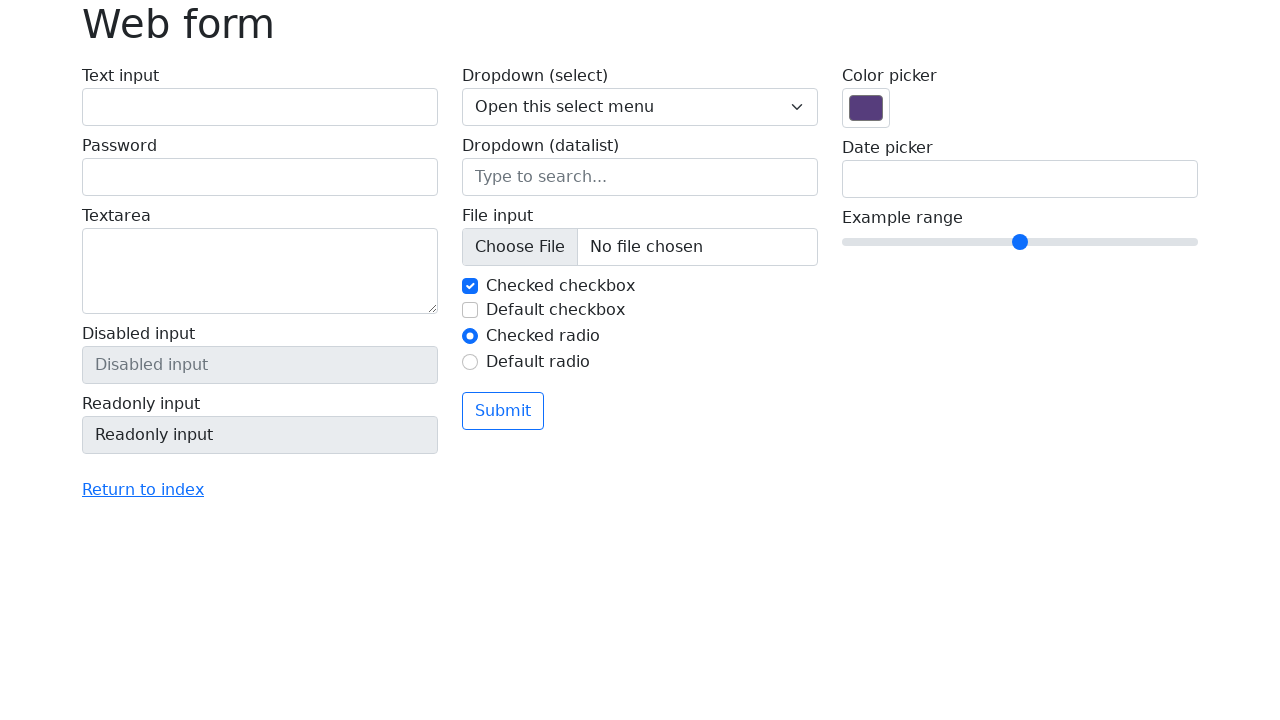

Navigated to web form page
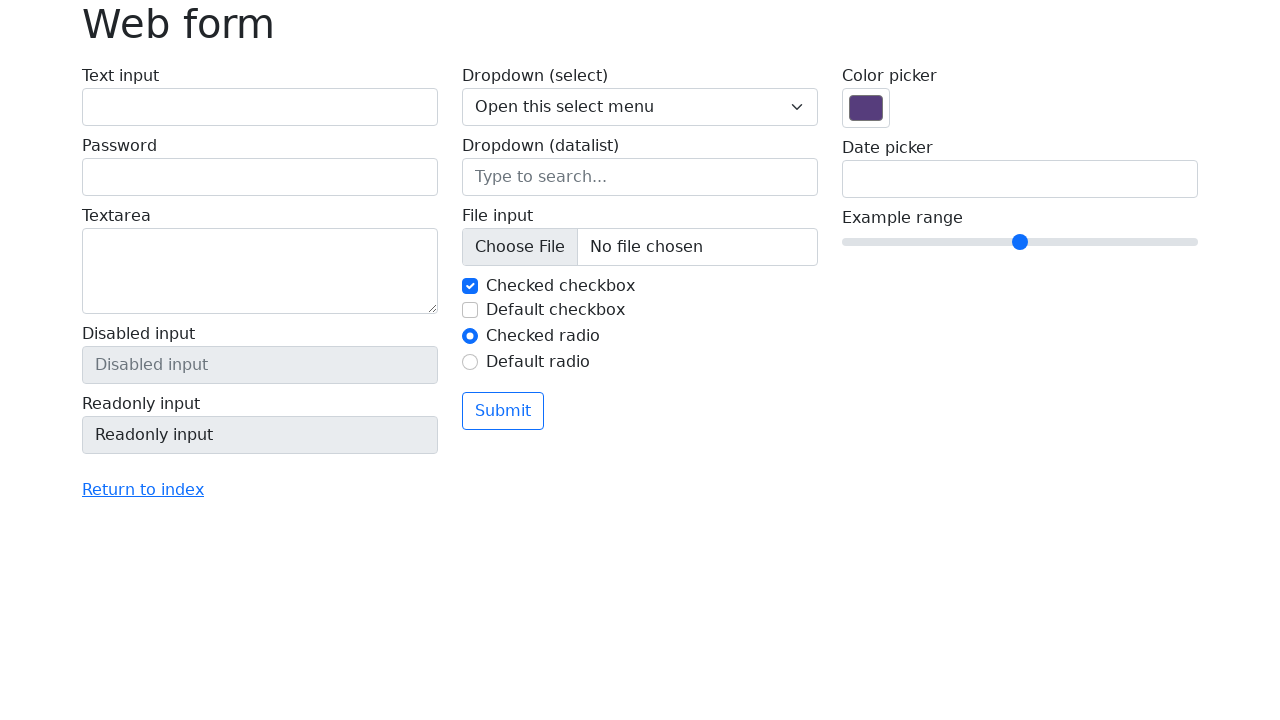

Filled text input field with 'Selenium' on #my-text-id
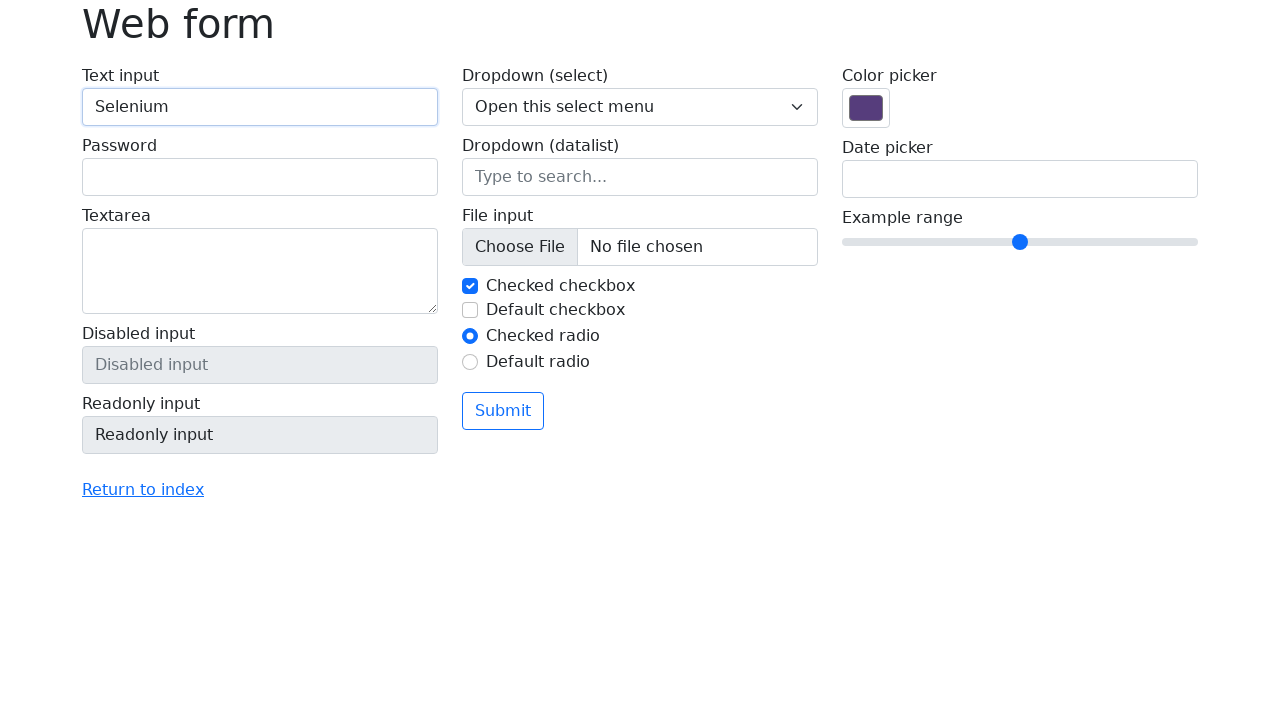

Located all checkboxes with name 'my-check'
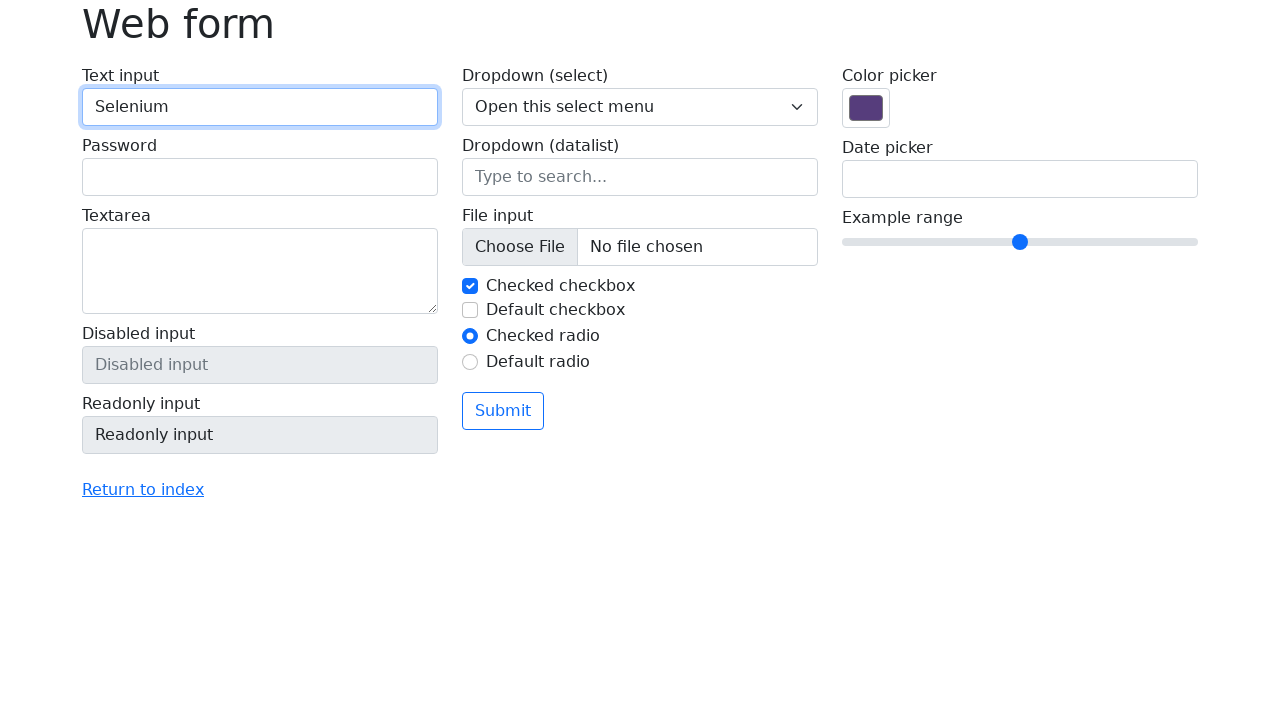

Found 2 checkboxes
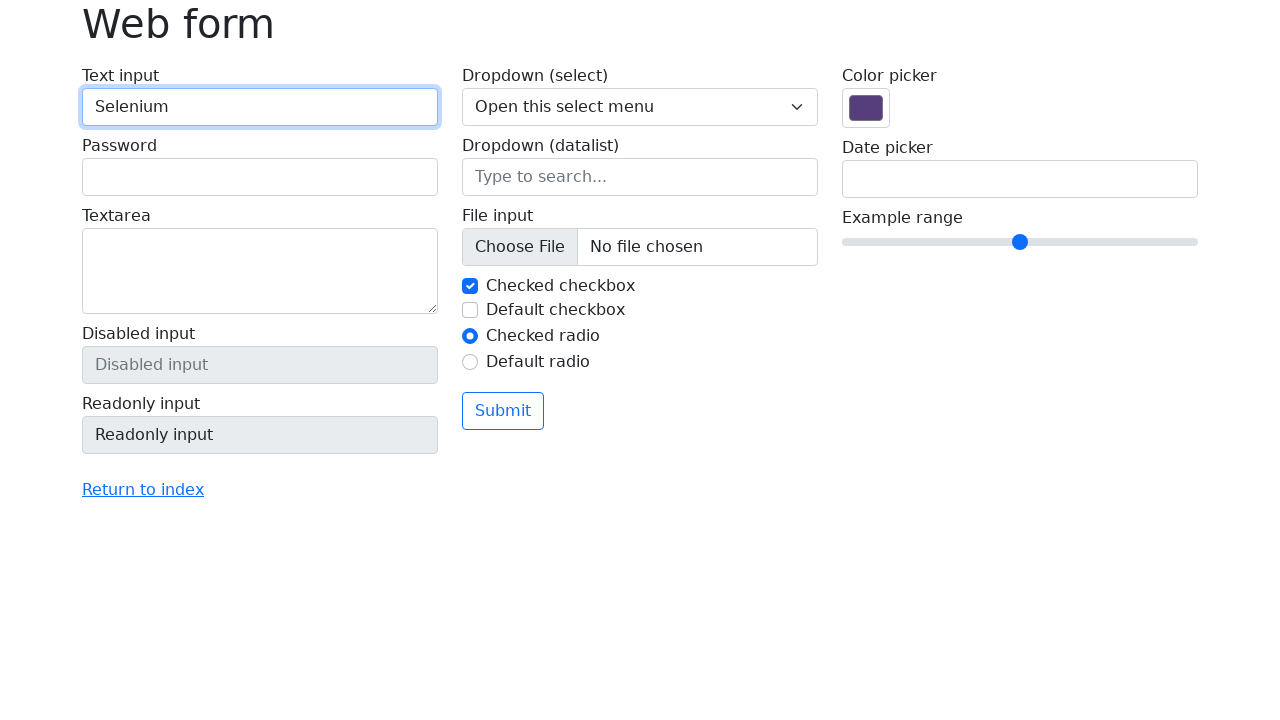

Checked checkbox at index 1 at (470, 310) on input[name='my-check'] >> nth=1
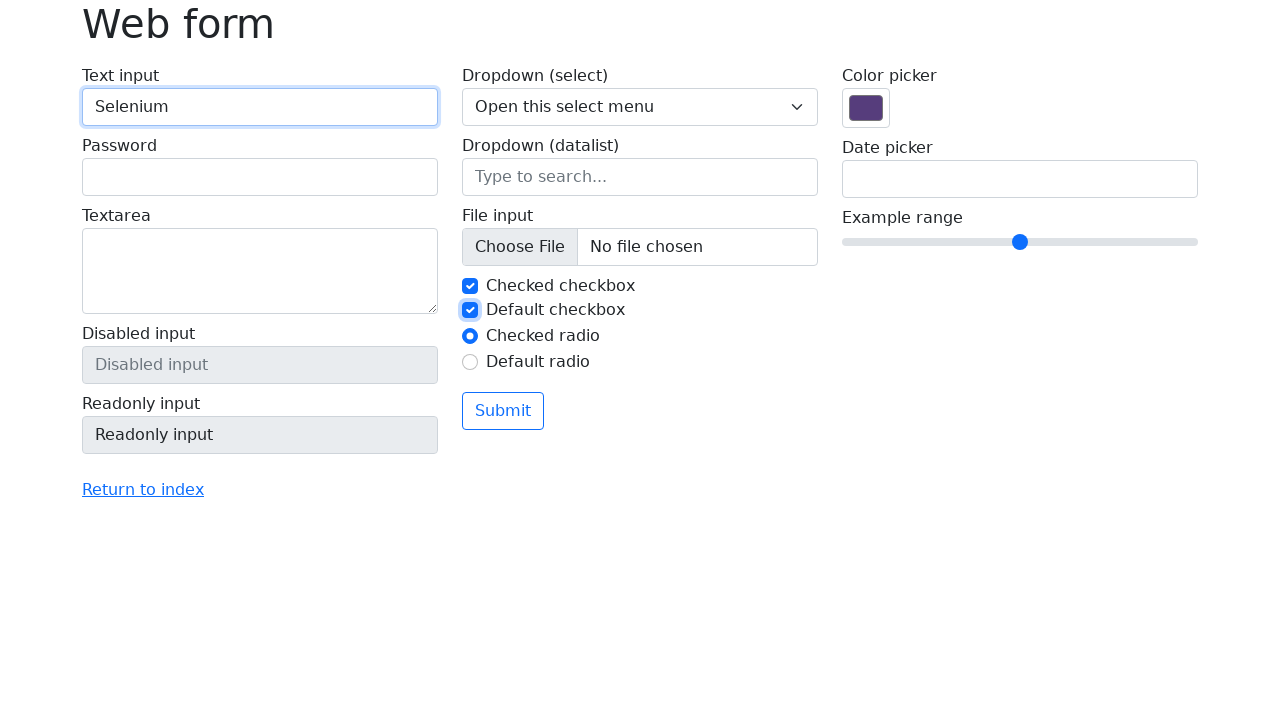

Modified color picker value to '#FFC0CB' via JavaScript
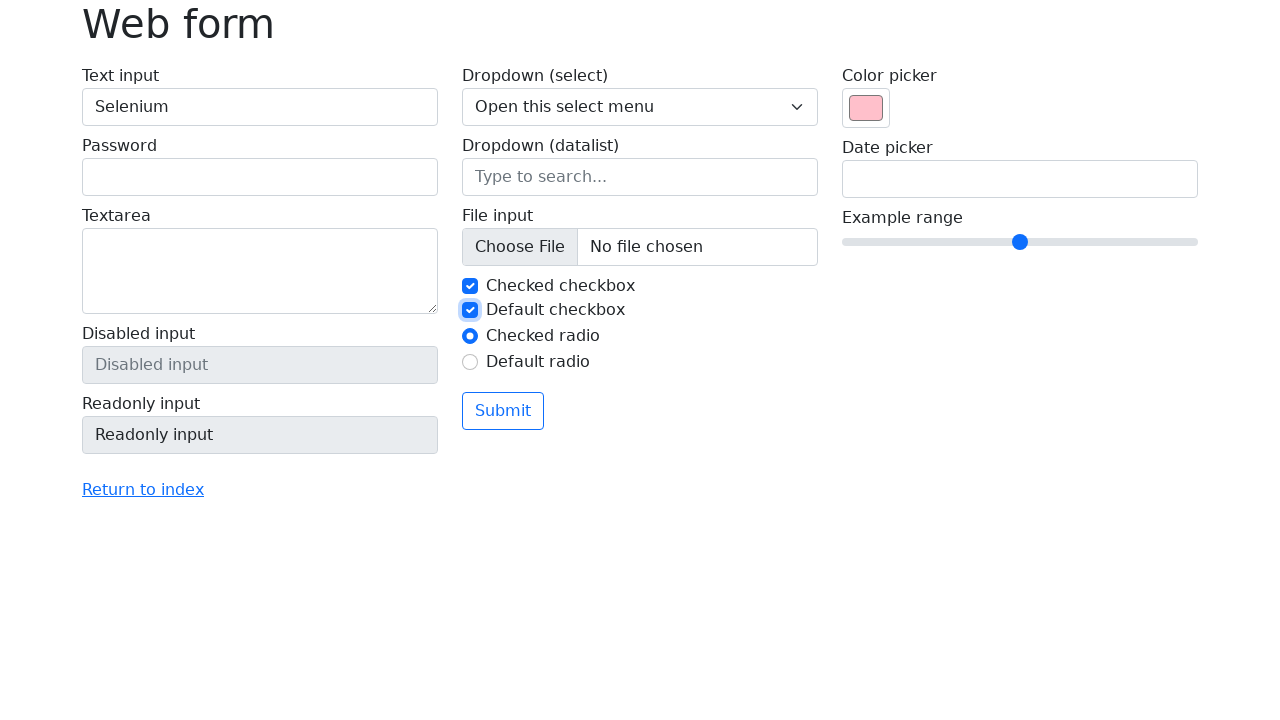

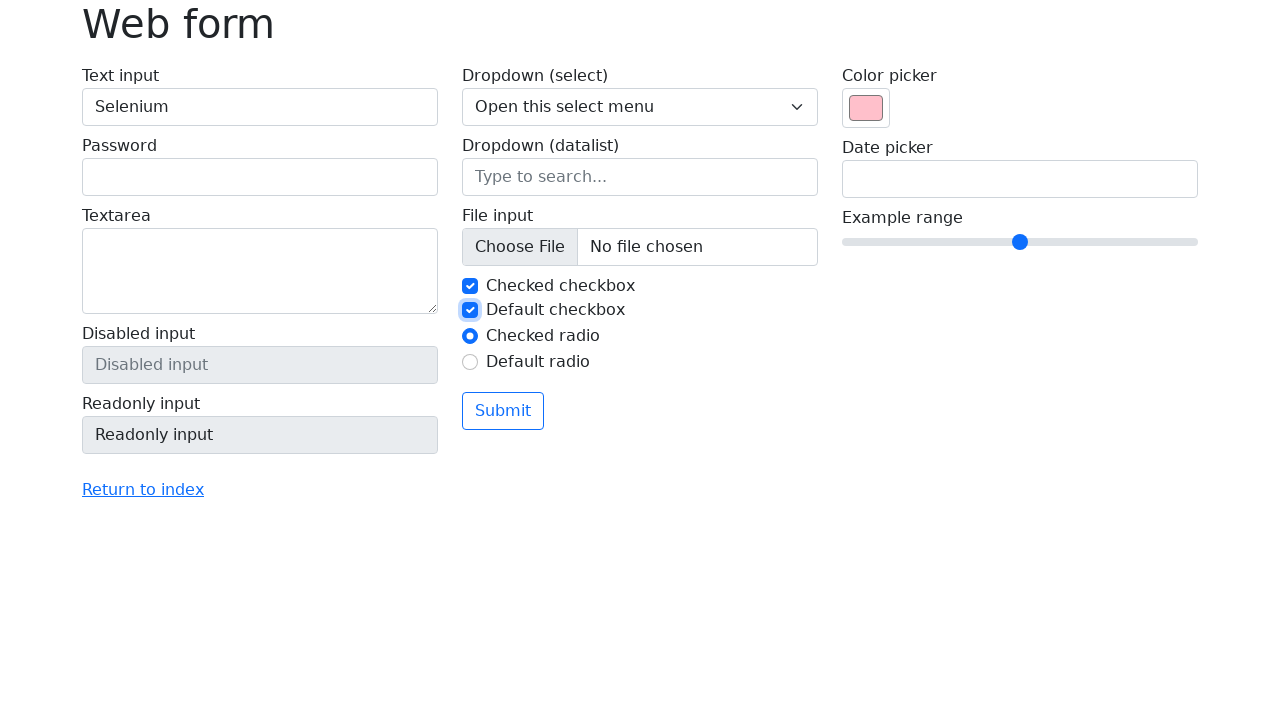